Tests file upload functionality by selecting a file using the file input, clicking the upload button, and verifying the success message is displayed.

Starting URL: https://practice.cydeo.com/upload

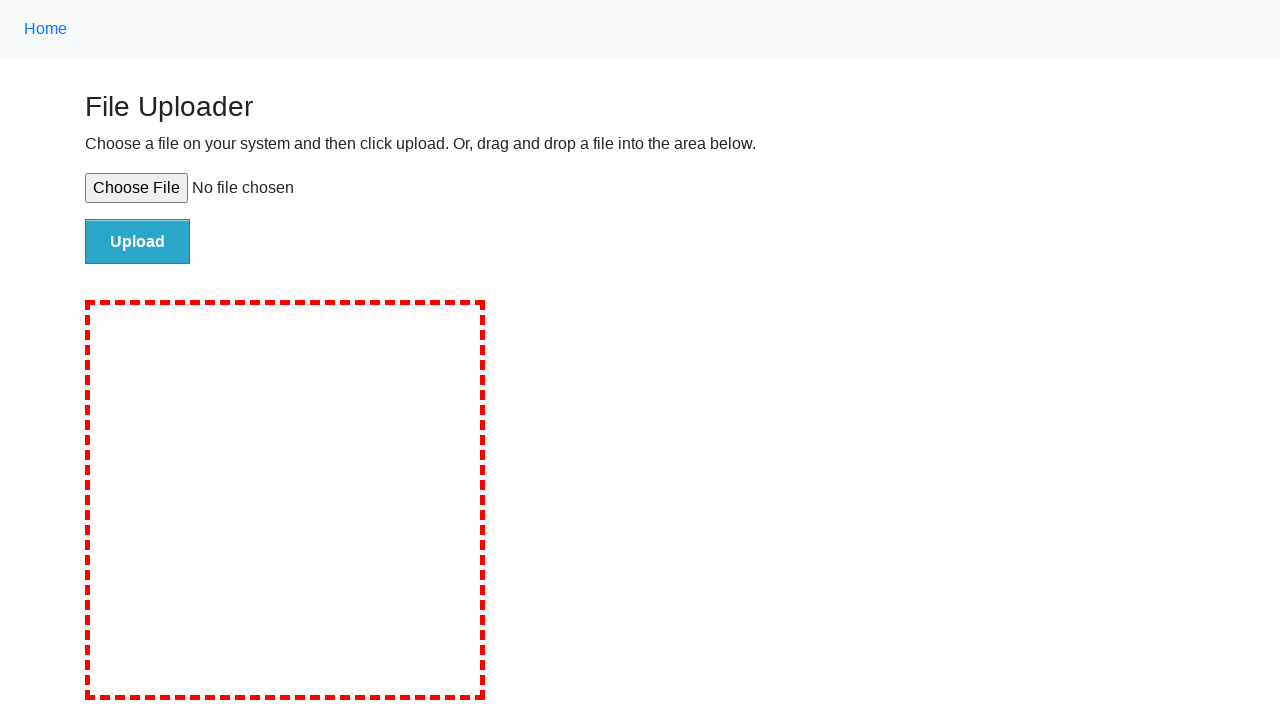

Created temporary test file for upload
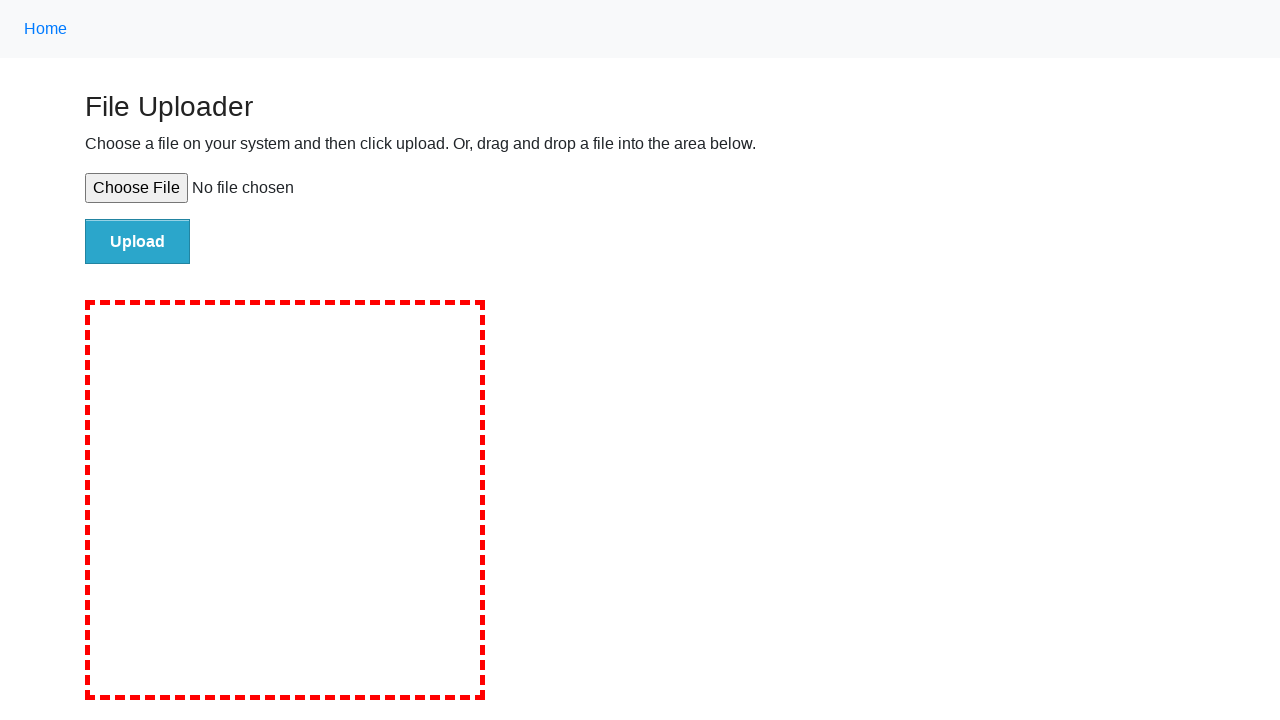

Selected file for upload using file input
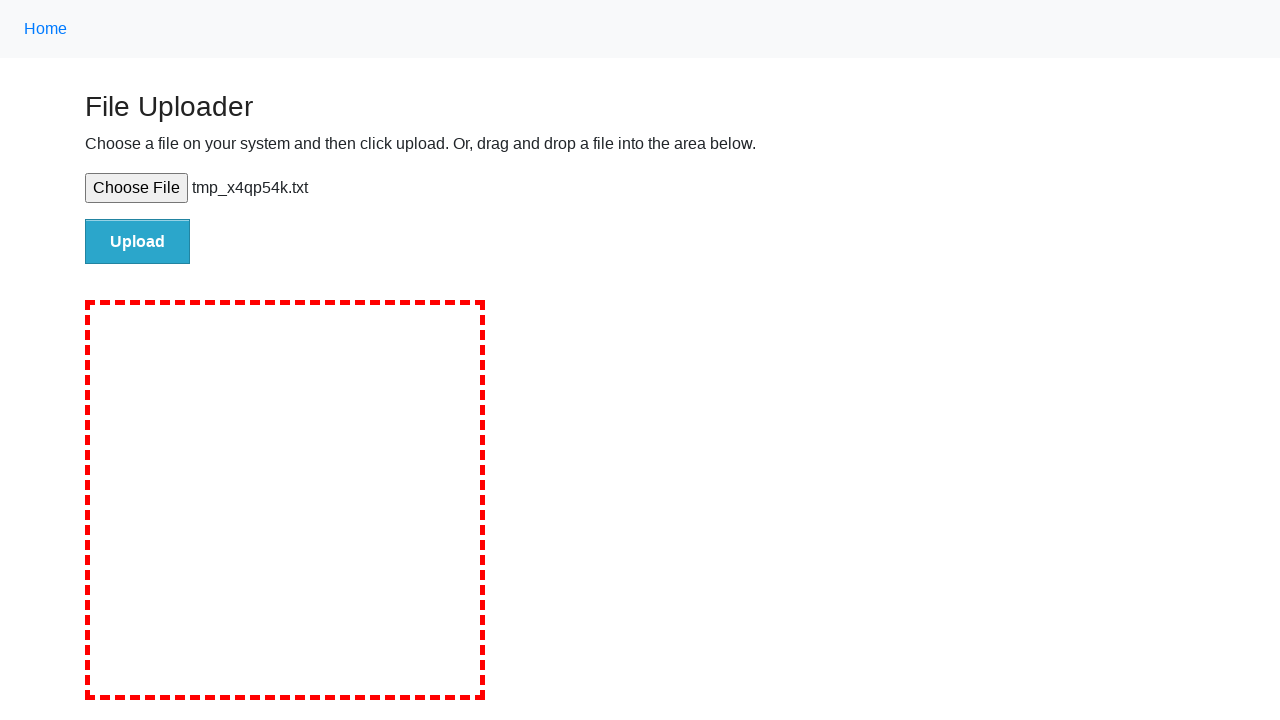

Clicked upload button at (138, 241) on #file-submit
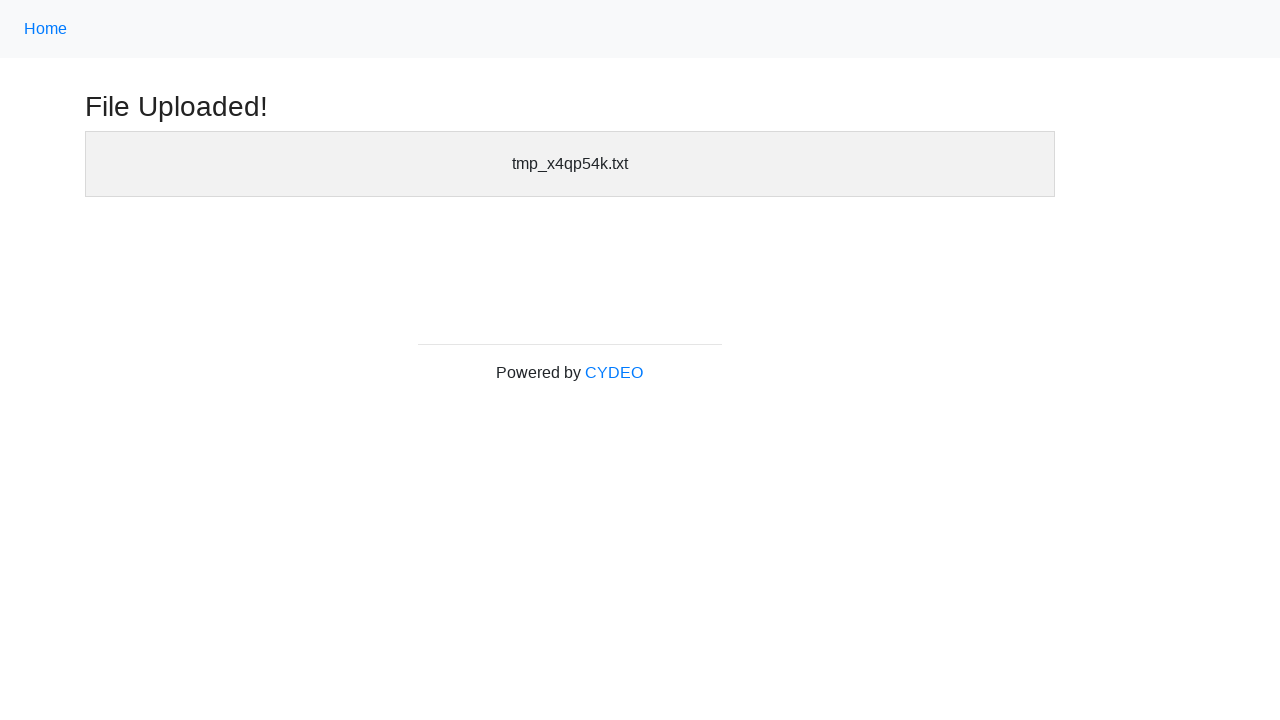

Success message header appeared
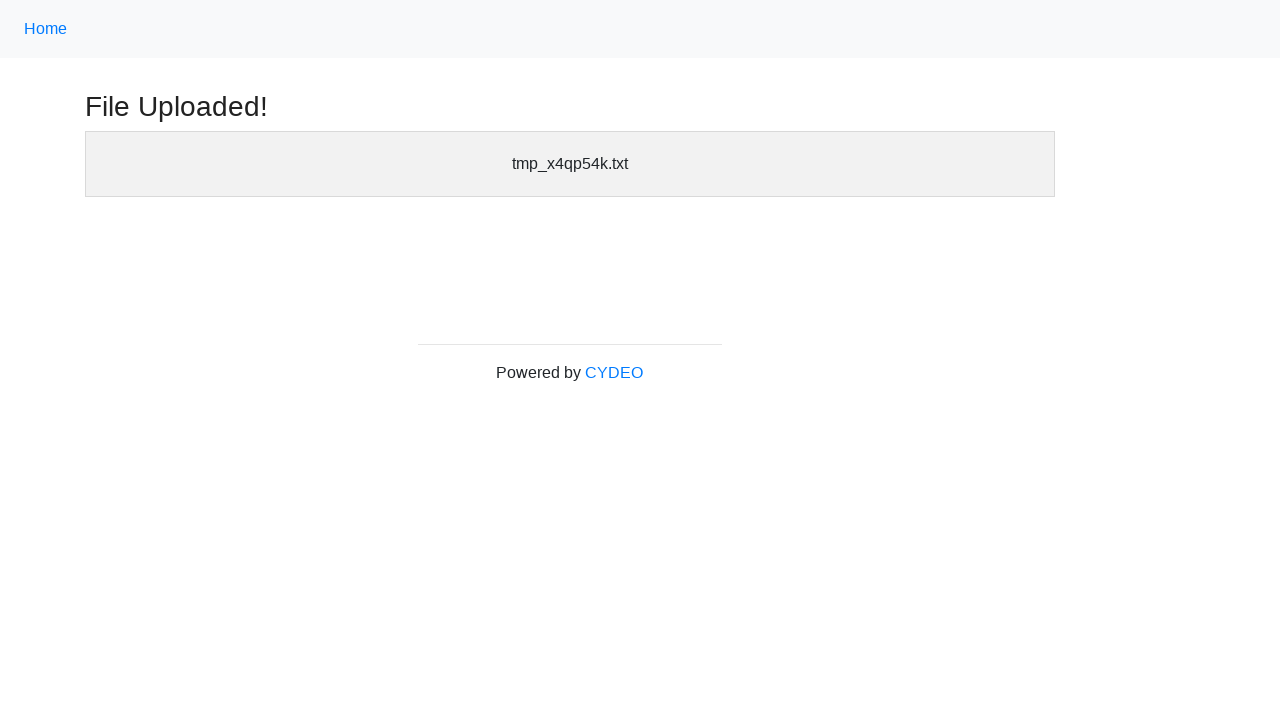

Verified success message is visible
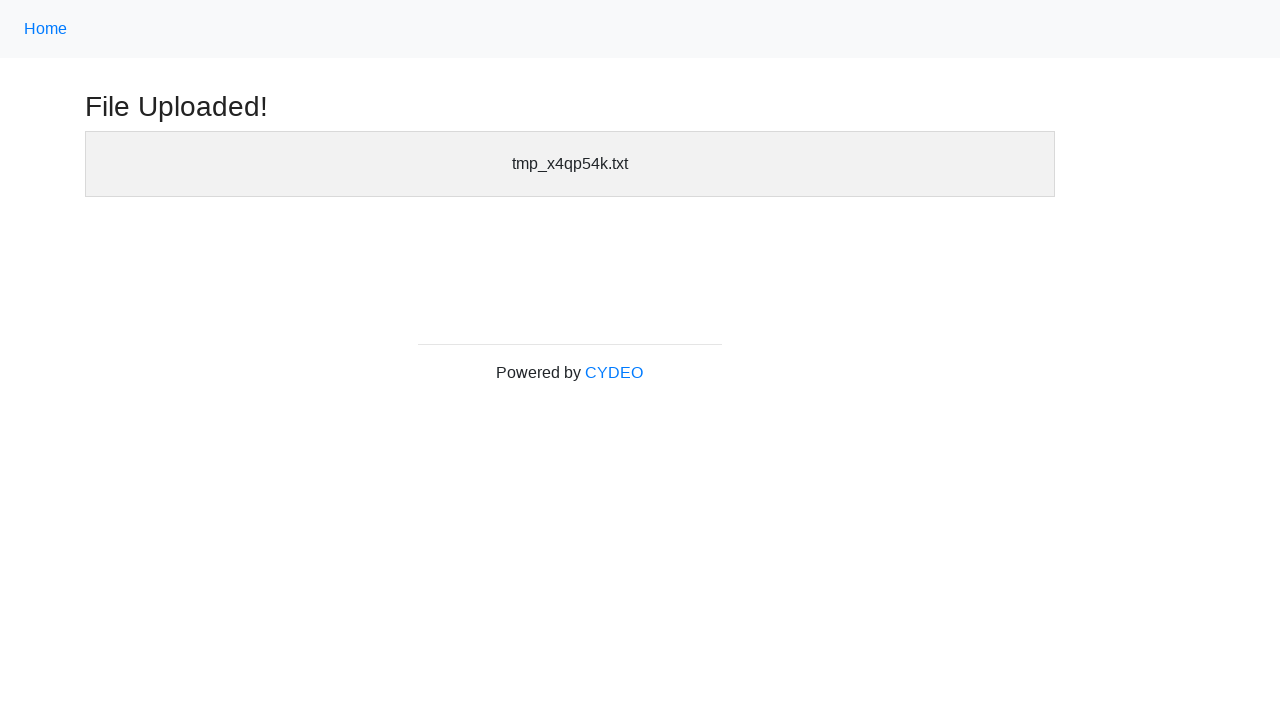

Cleaned up temporary test file
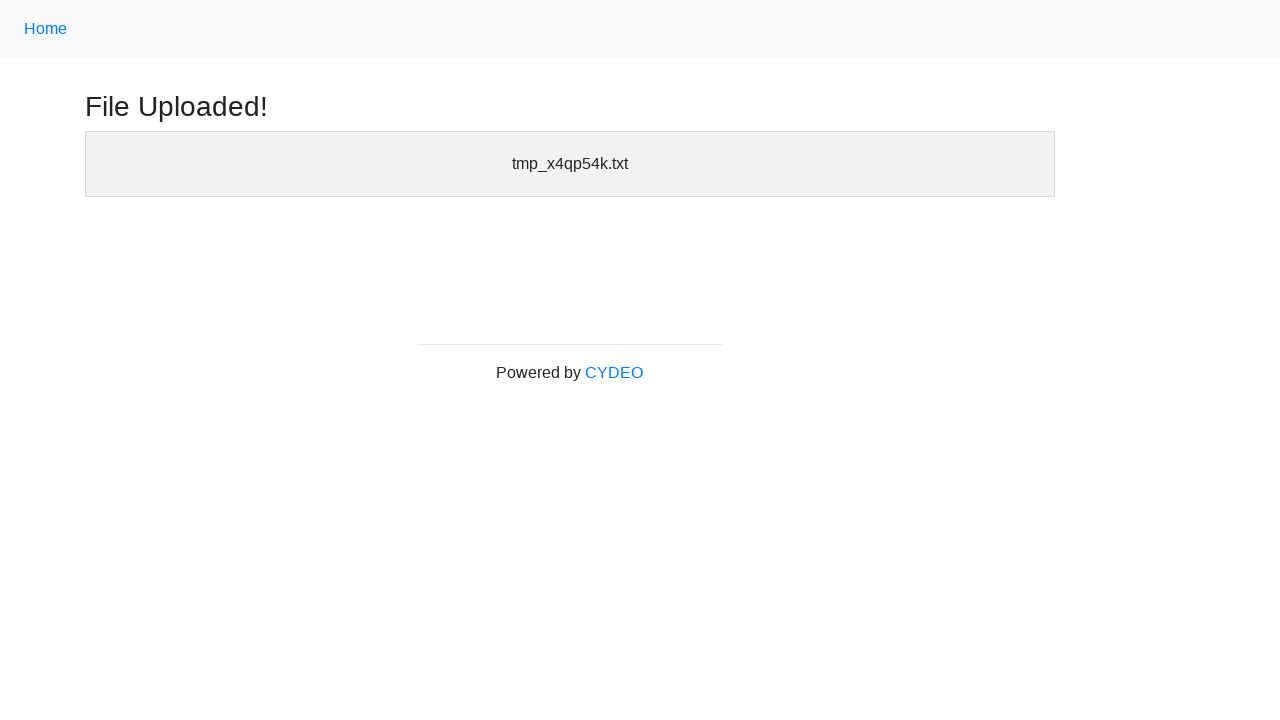

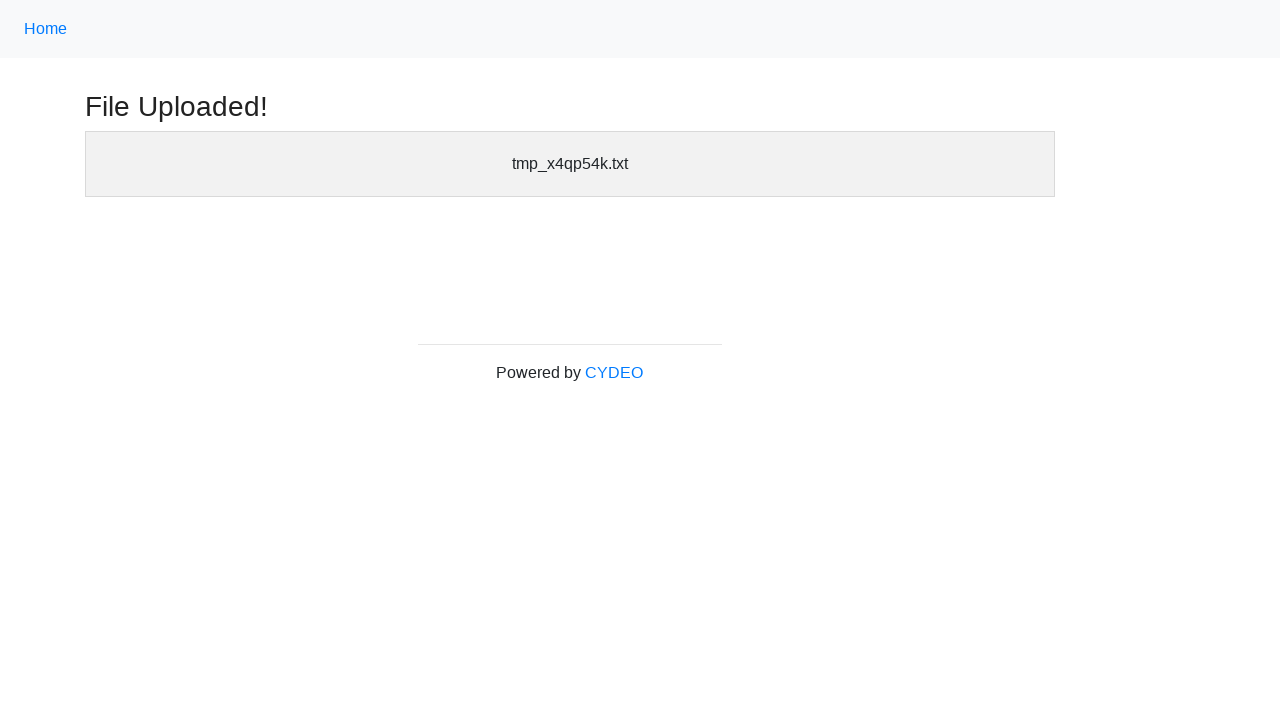